Tests AJAX request handling by clicking a button and waiting for data to be loaded asynchronously, verifying the expected text appears after the AJAX call completes.

Starting URL: http://uitestingplayground.com/ajax

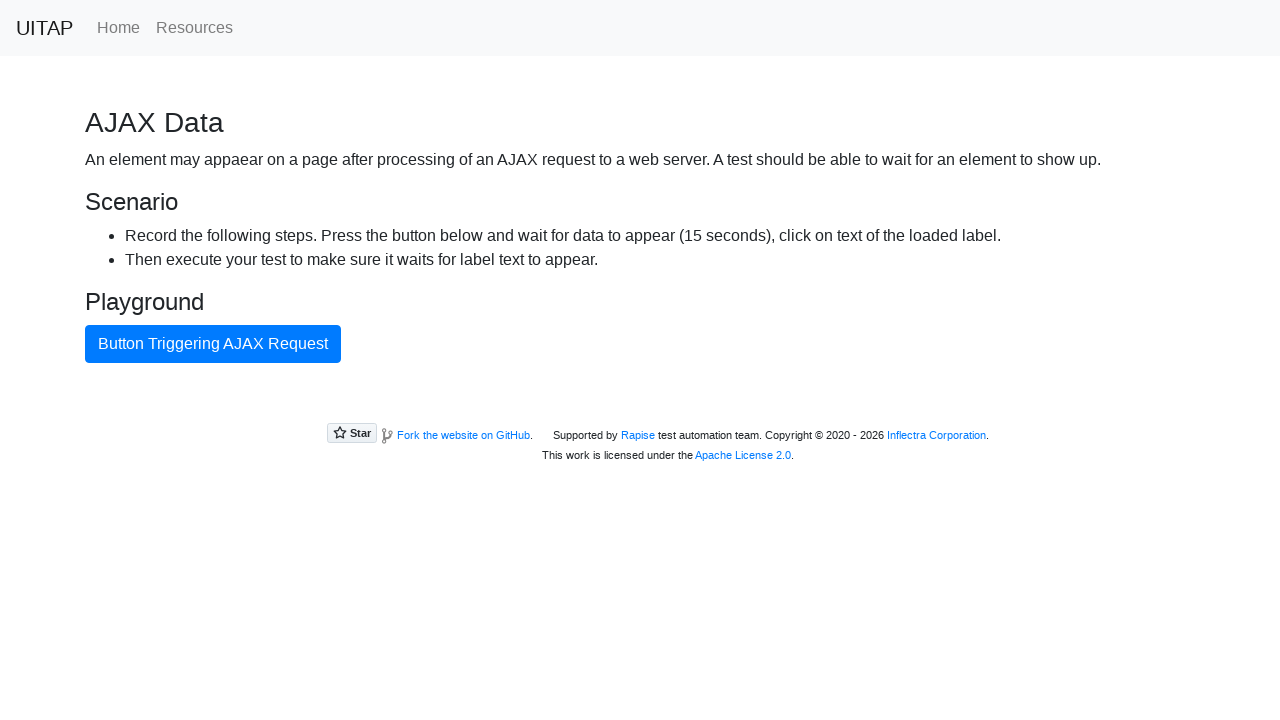

Clicked the blue AJAX button at (213, 344) on #ajaxButton
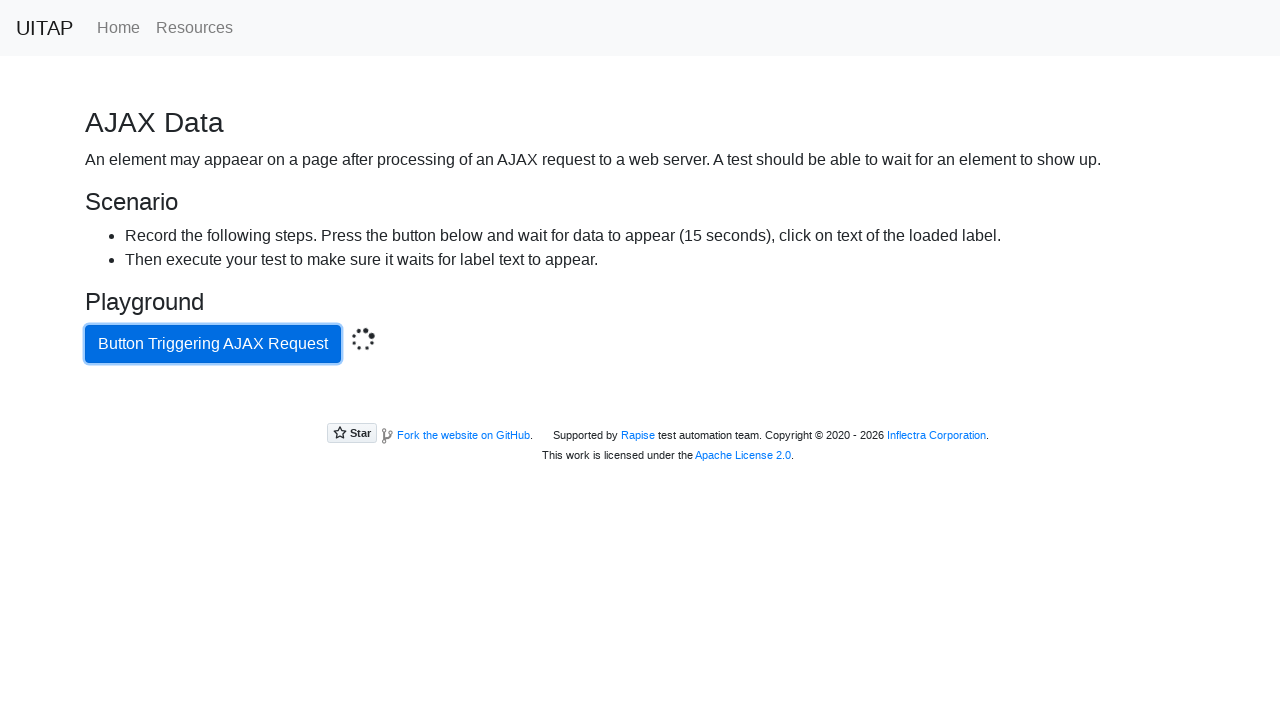

Waited for content element to appear after AJAX request
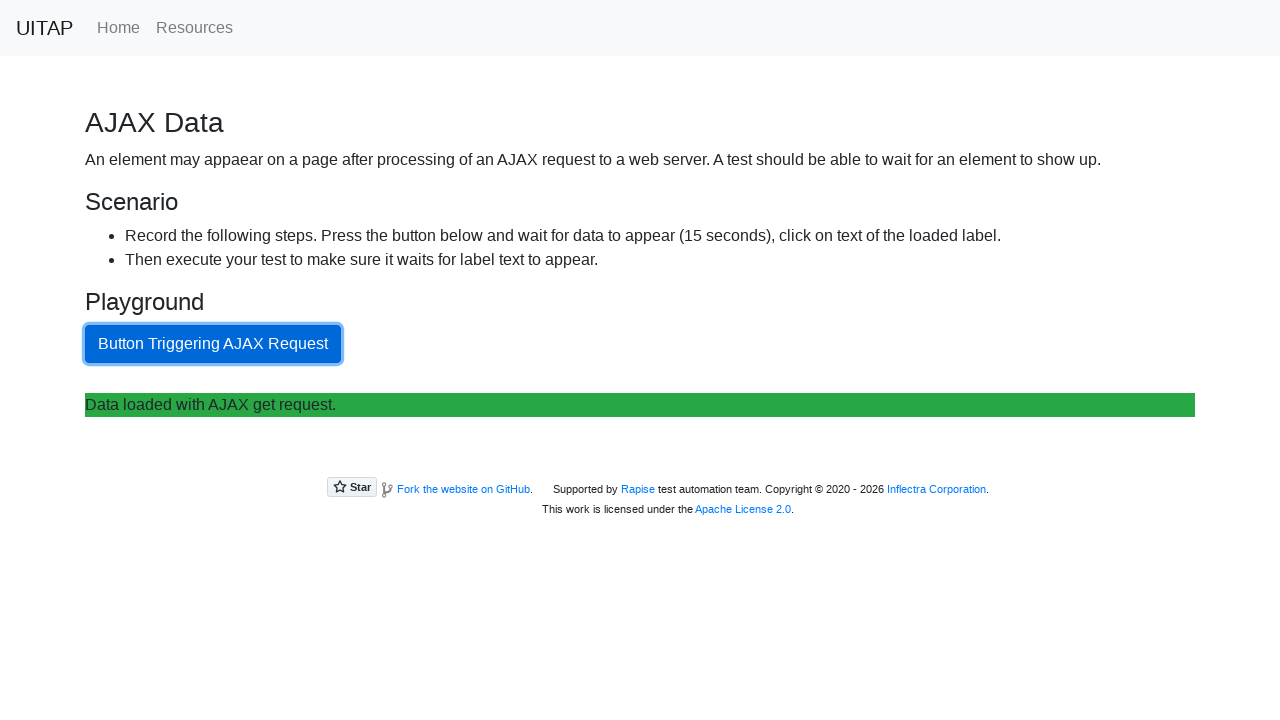

Verified 'Data loaded with AJAX get request.' text appeared after AJAX completed
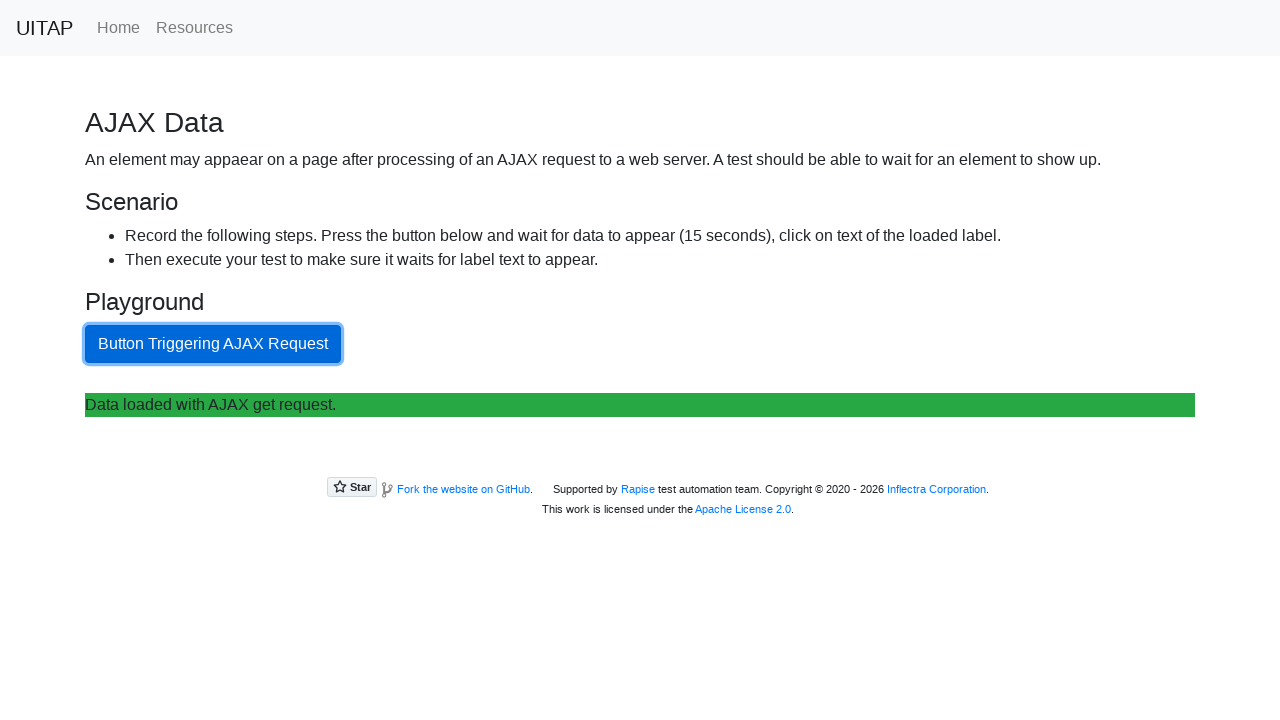

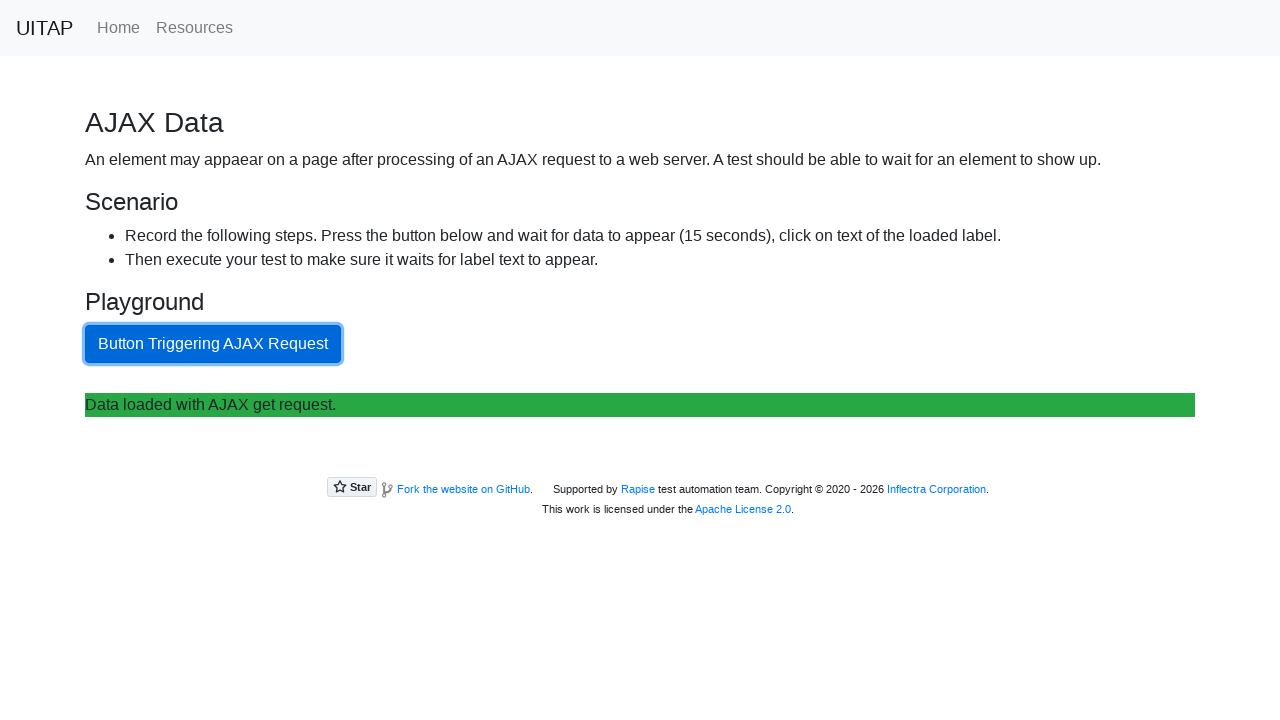